Tests the search functionality by searching for "pot" and verifying that "Potato - 1 Kg" appears in the results

Starting URL: https://rahulshettyacademy.com/seleniumPractise/#/

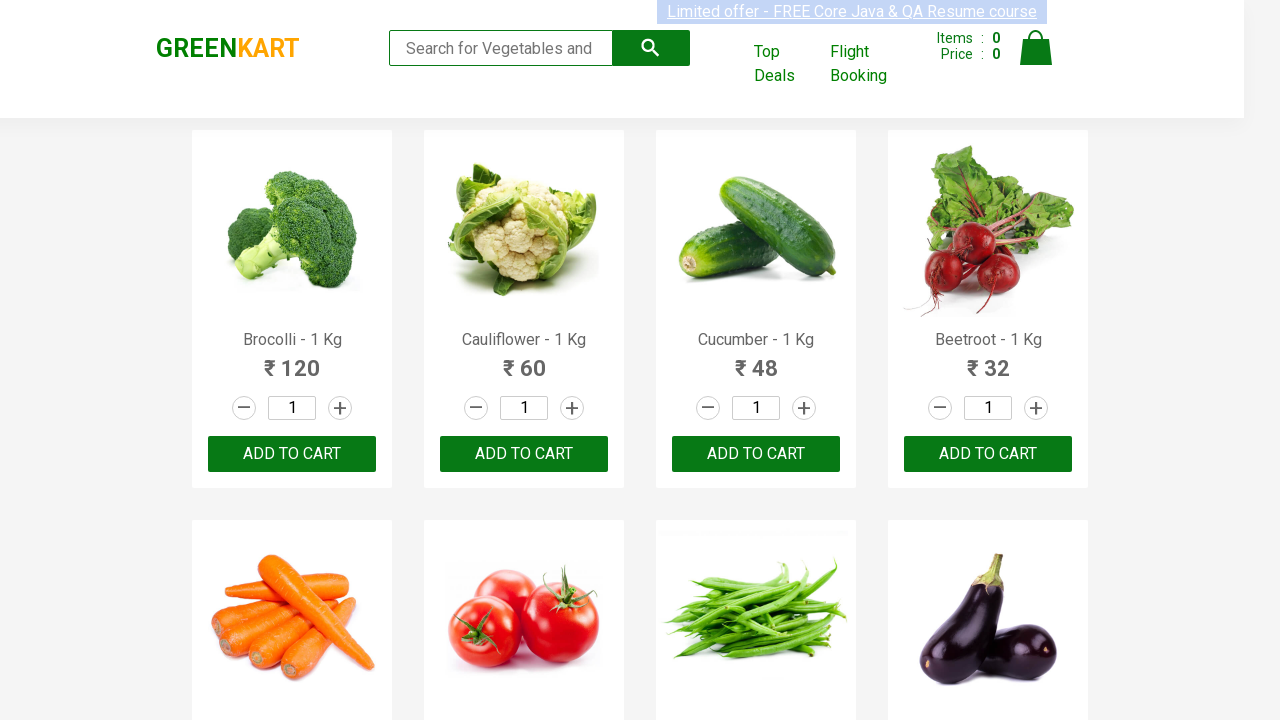

Filled search field with 'pot' on .search-keyword
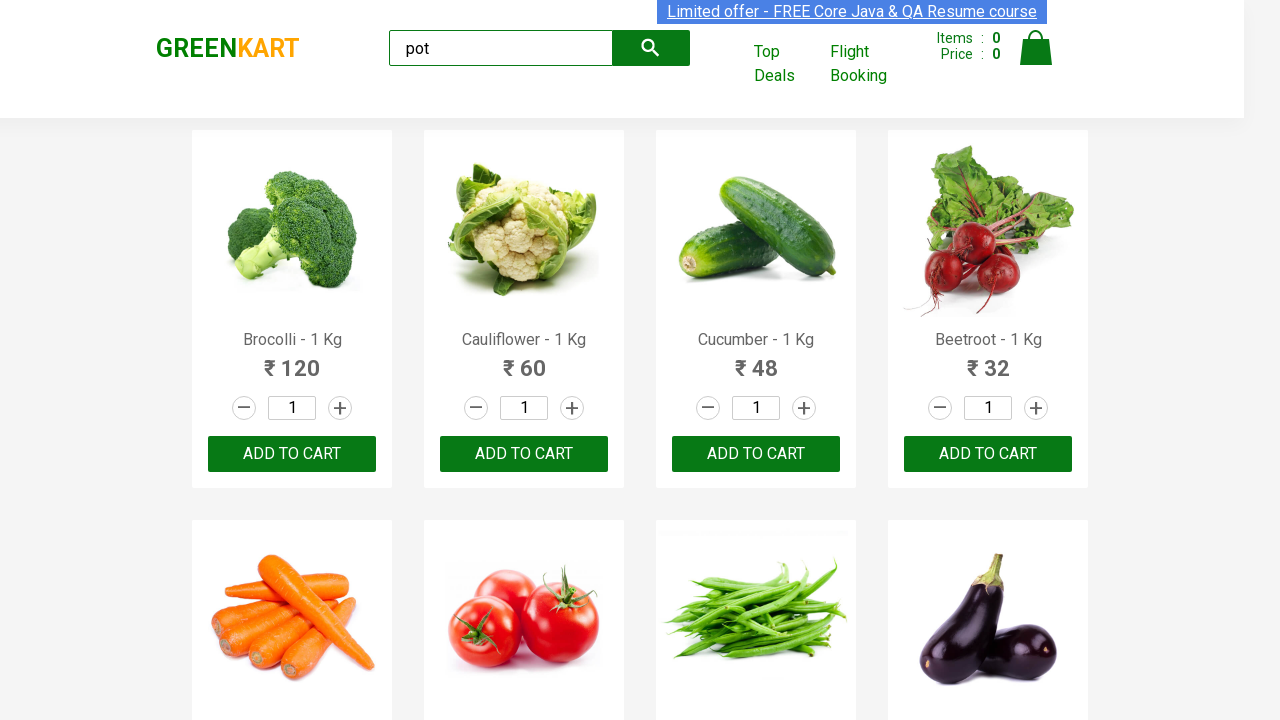

Clicked search button at (651, 48) on .search-button
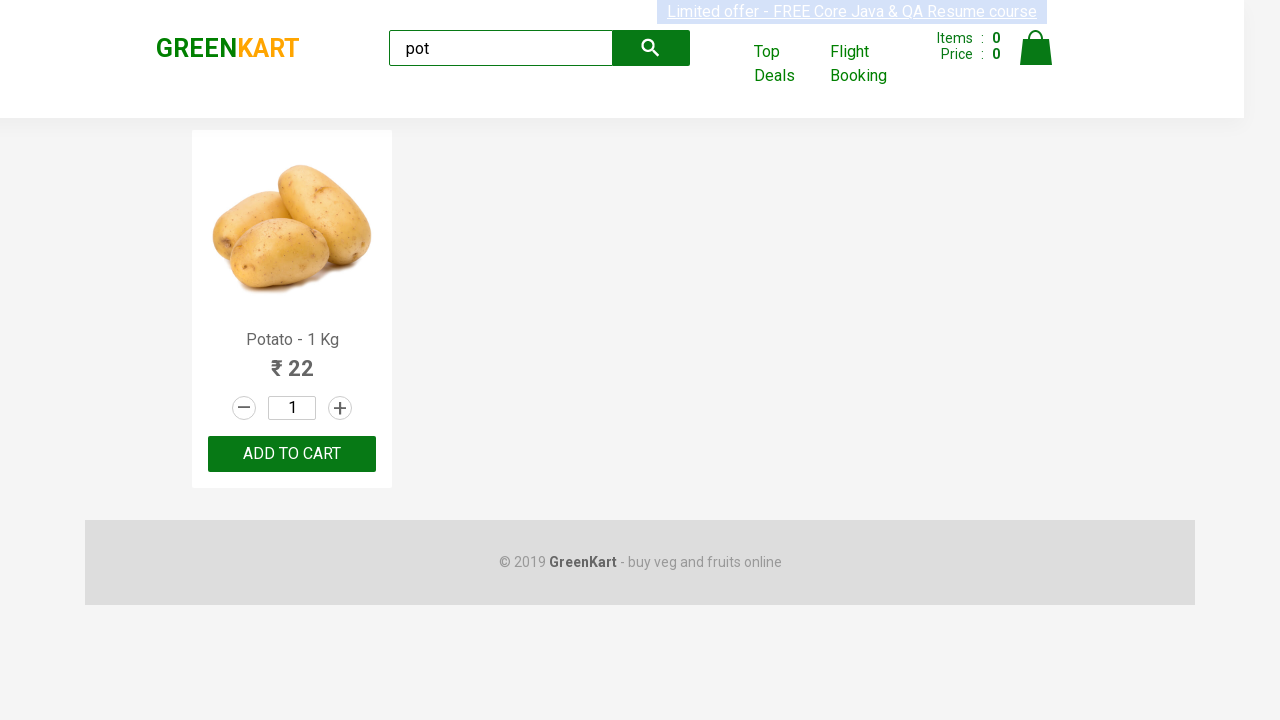

Verified 'Potato - 1 Kg' appears in search results
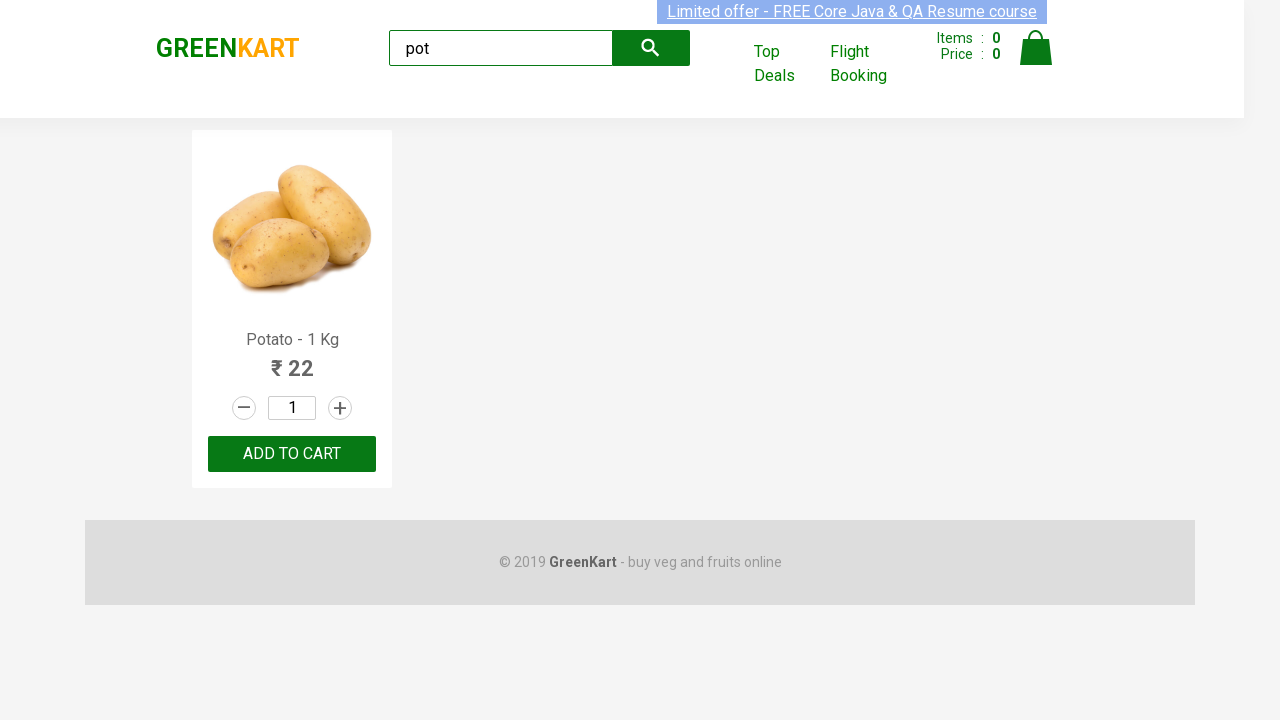

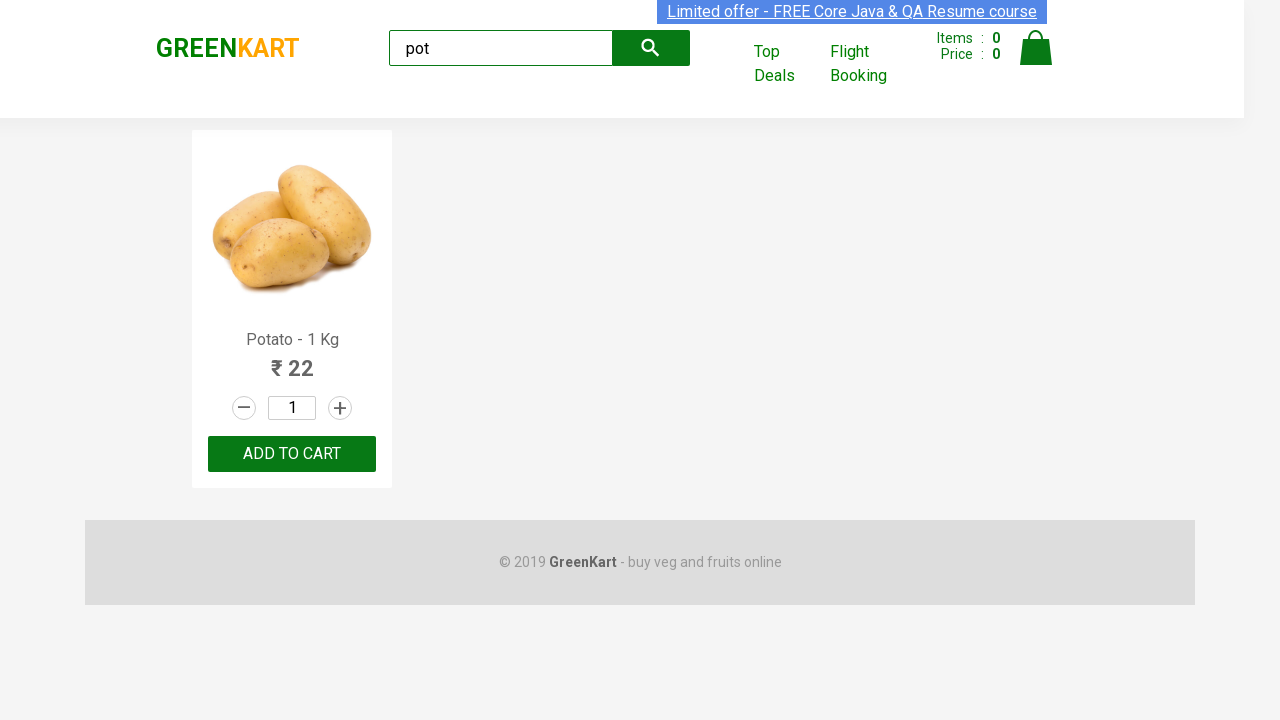